Navigates through multiple pages of the Dassault Aviation website including group, defense, and passion sections

Starting URL: https://www.dassault-aviation.com/en/

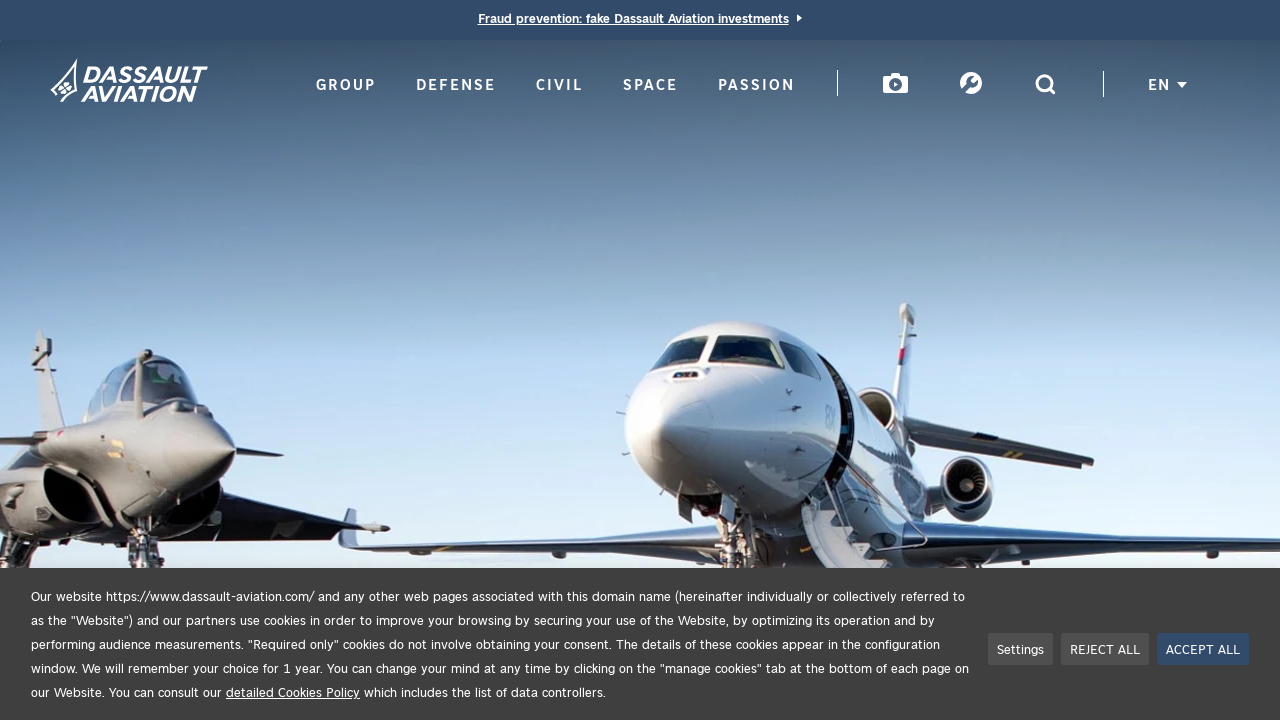

Navigated to Dassault Aviation group page
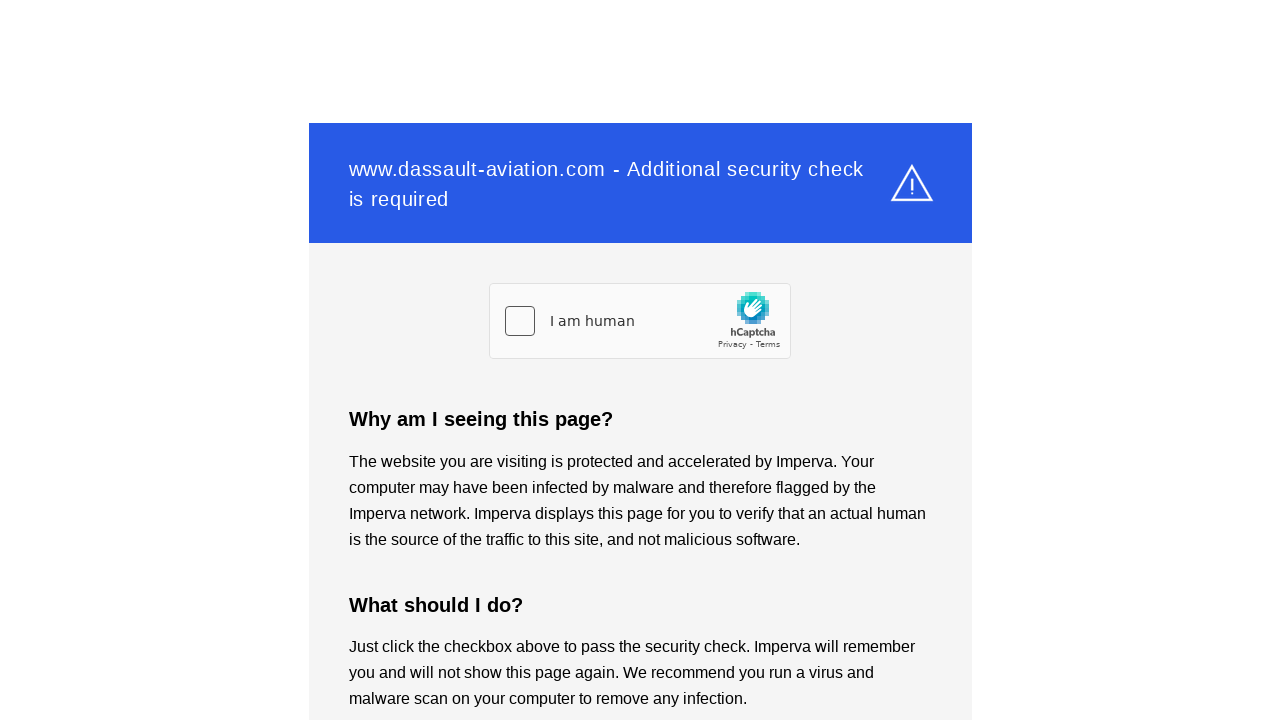

Navigated to Dassault Aviation defense page
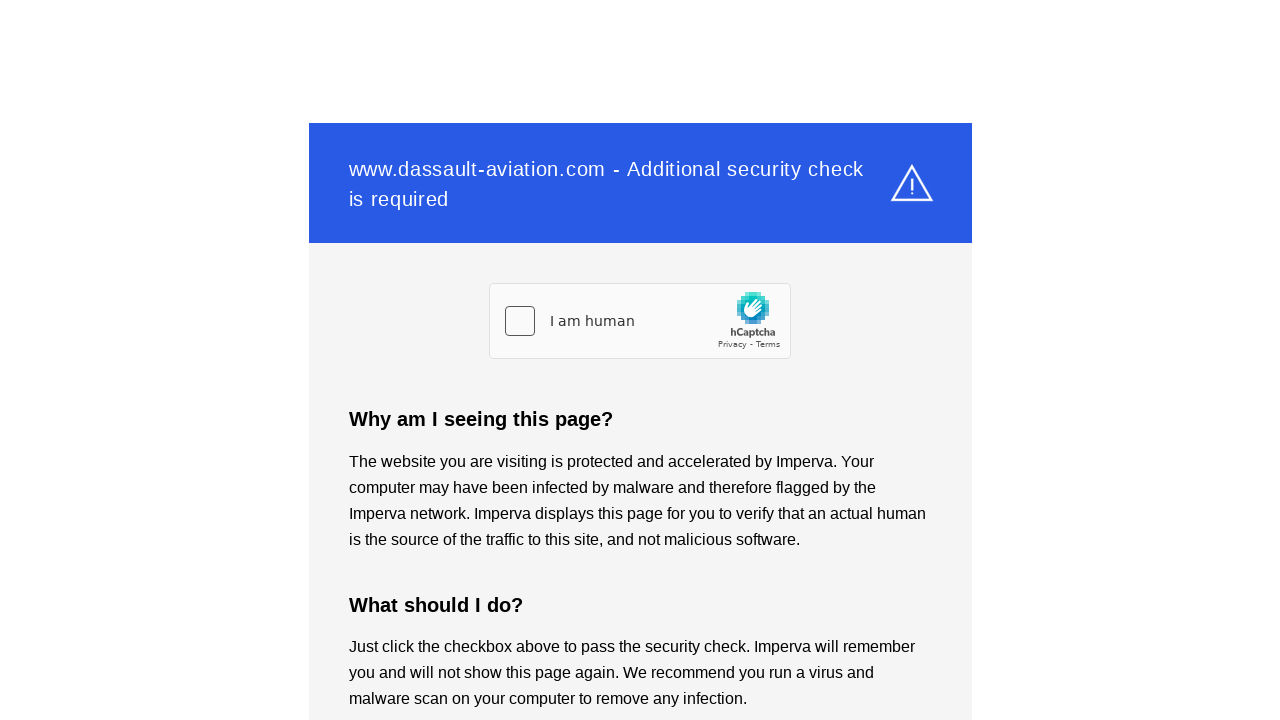

Navigated to Dassault Aviation passion page
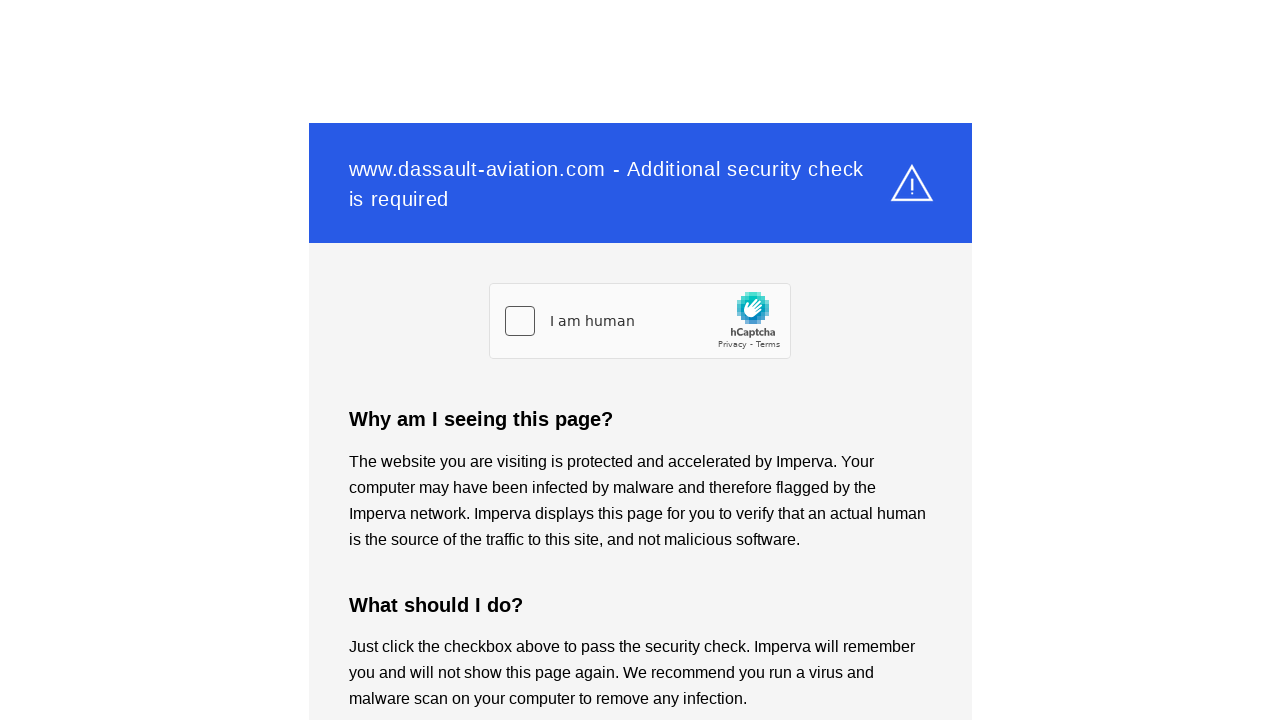

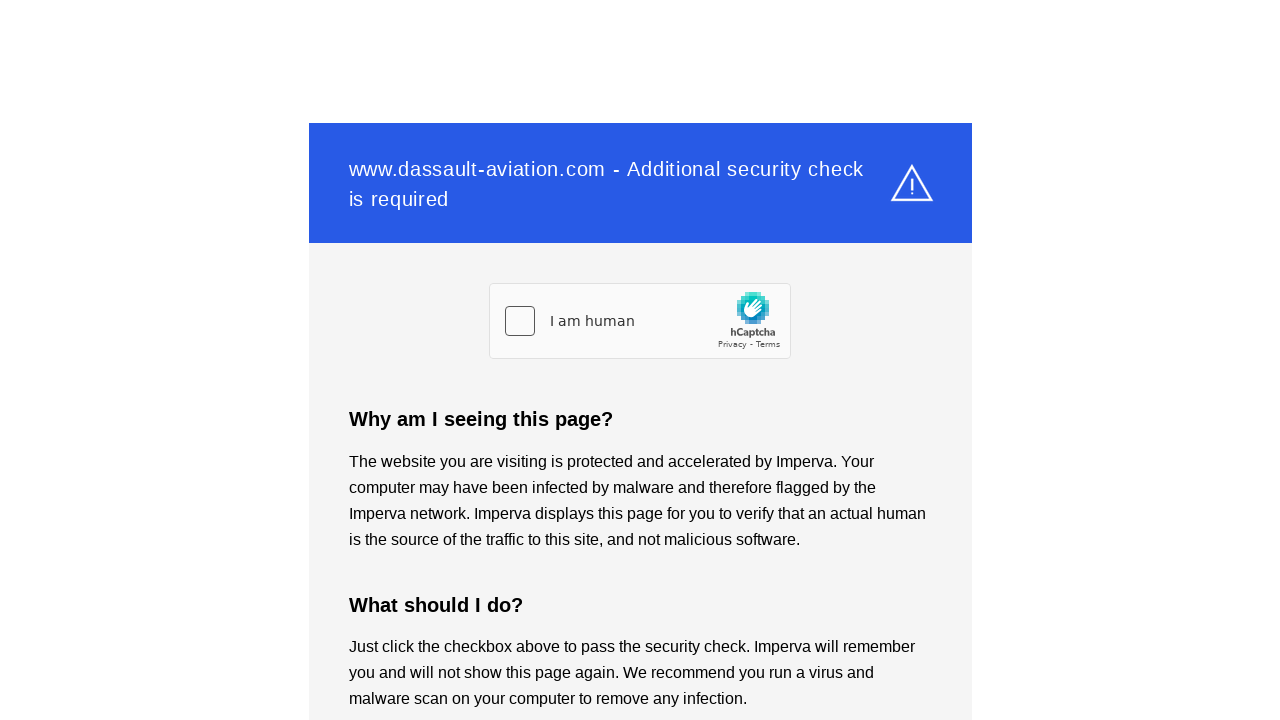